Tests the Python.org search functionality by searching for "pycon" and verifying results are returned

Starting URL: http://www.python.org

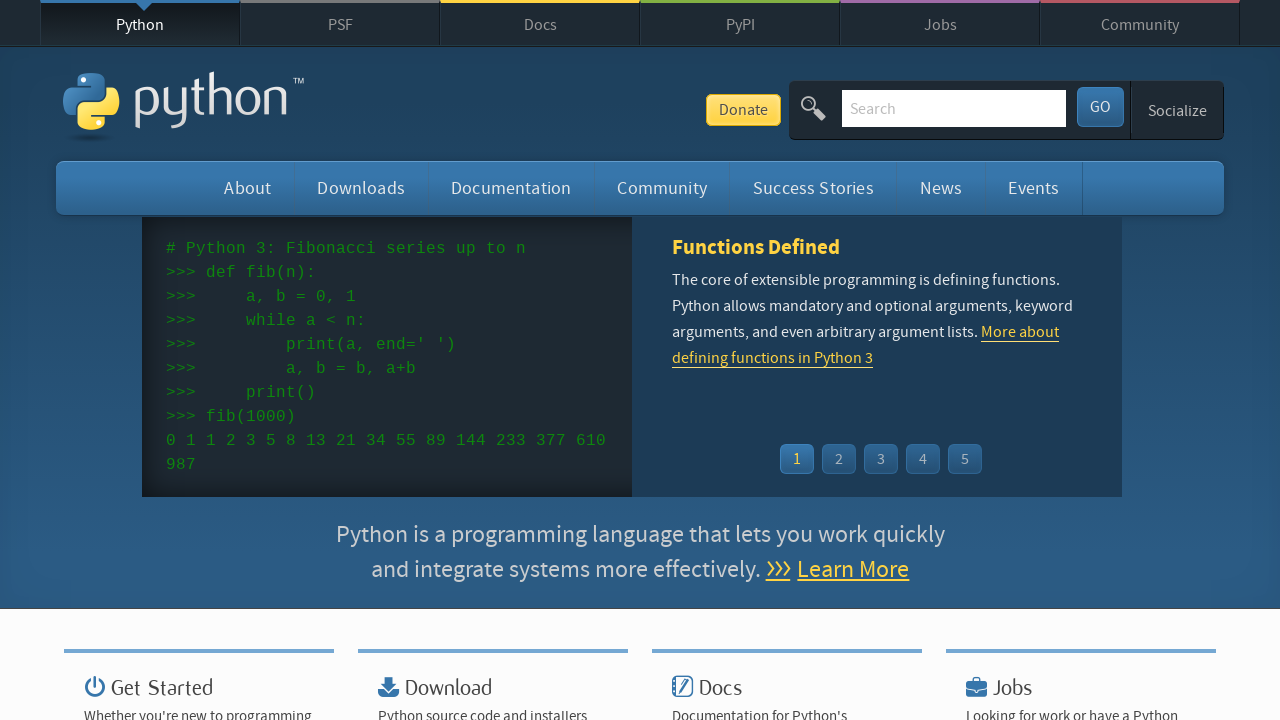

Verified 'Python' is present in page title
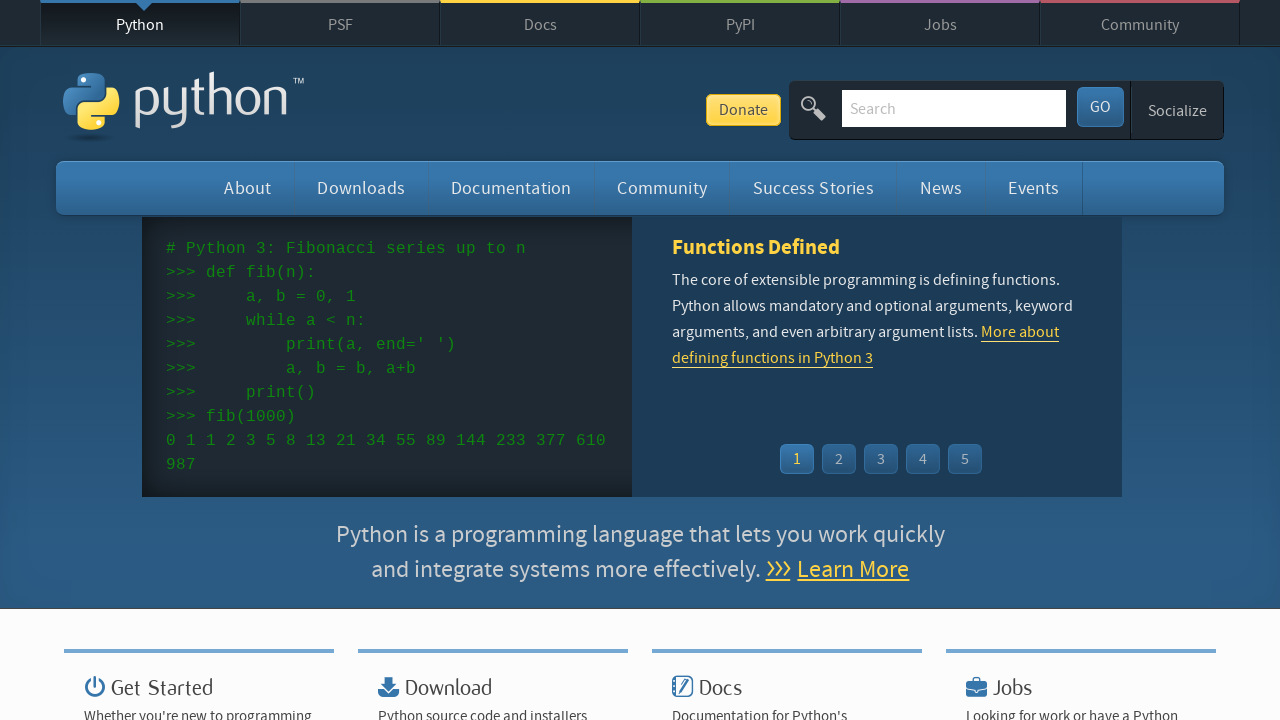

Cleared search box on input[name='q']
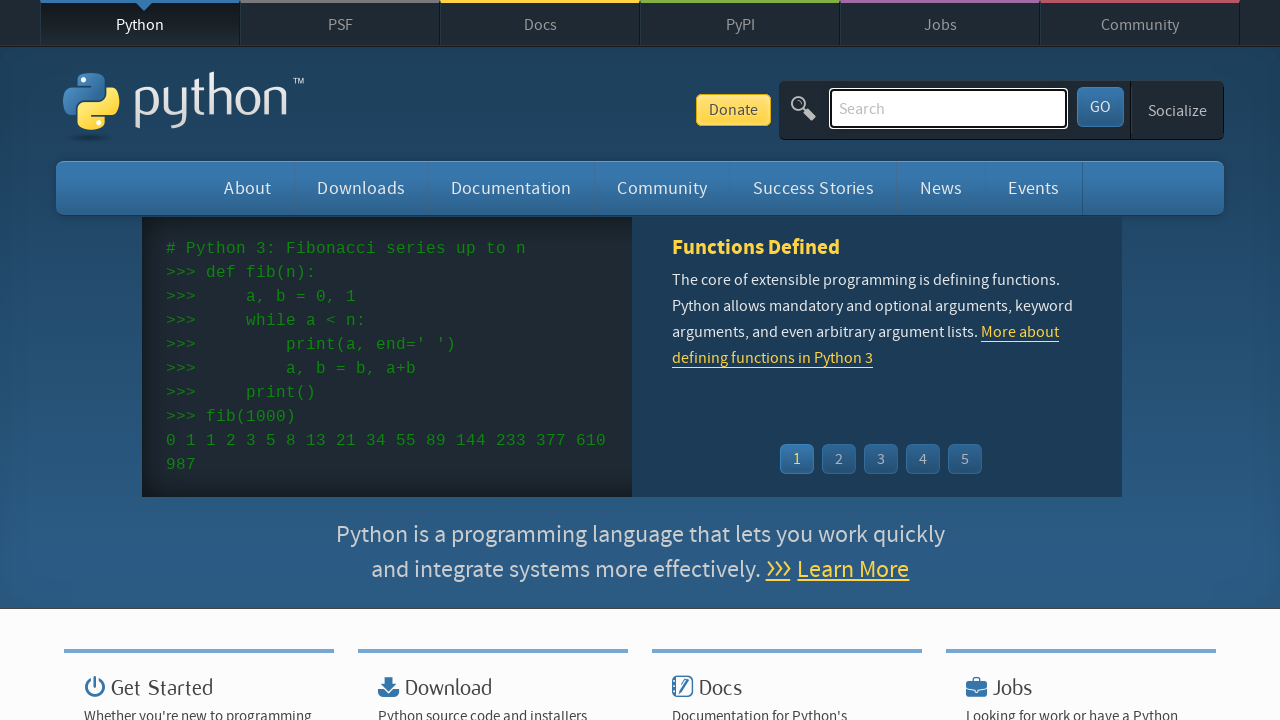

Filled search box with 'pycon' on input[name='q']
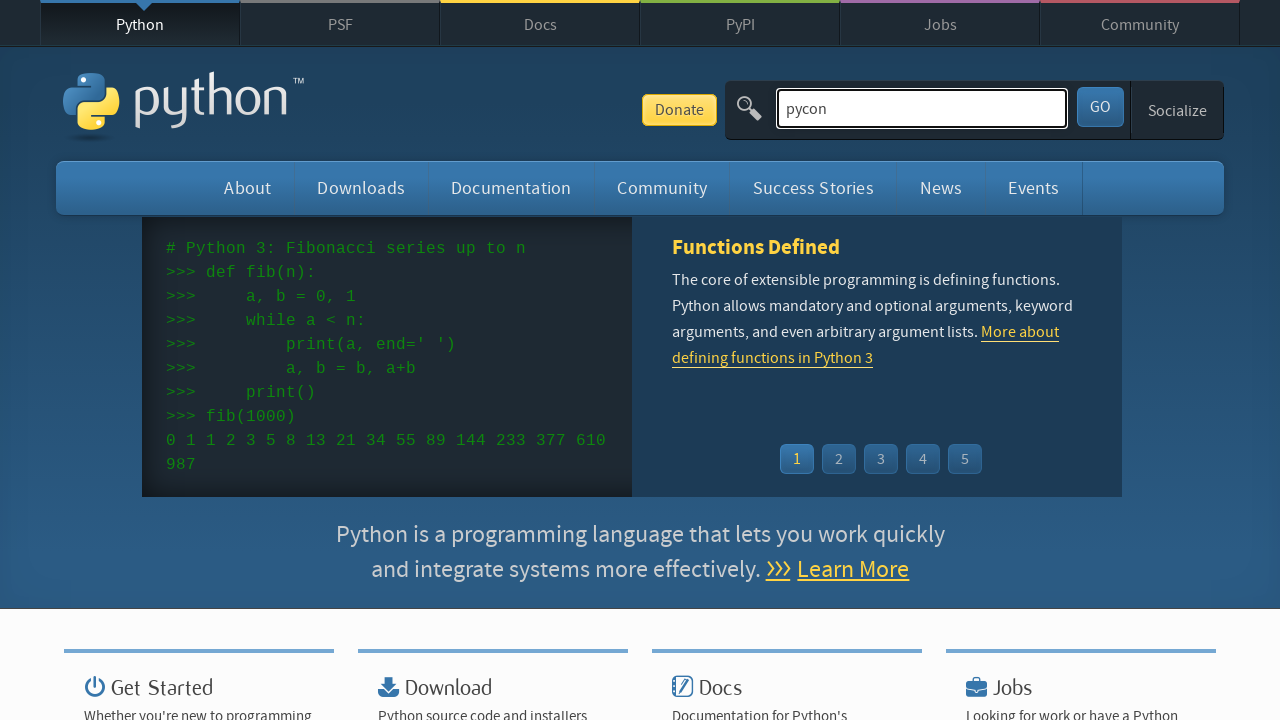

Pressed Enter to submit search query on input[name='q']
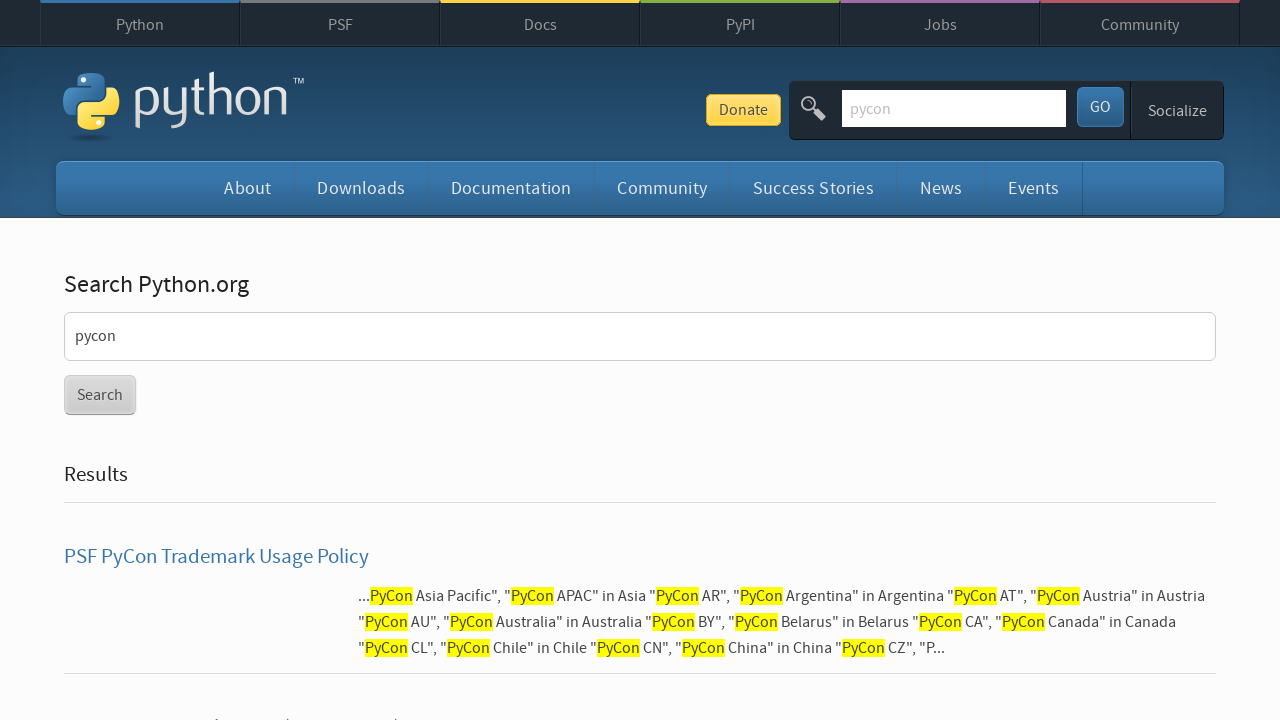

Waited for page to reach networkidle state
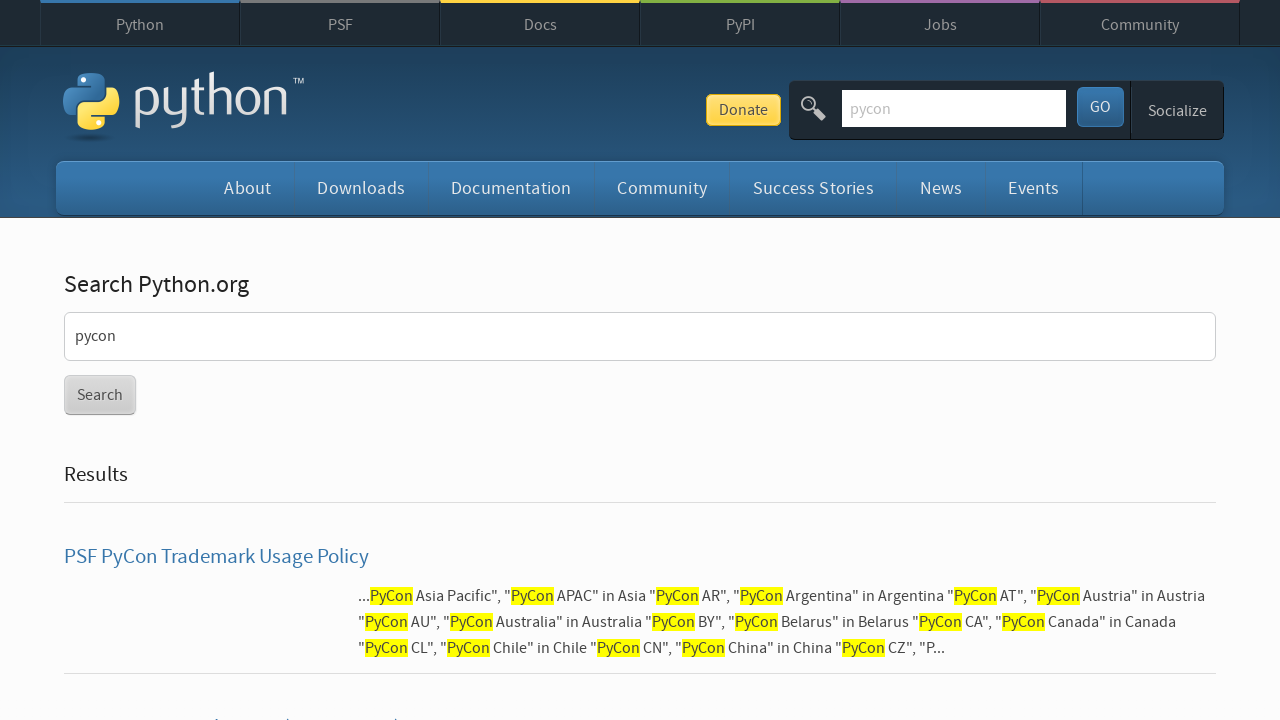

Verified search results were returned (no 'No results found' message)
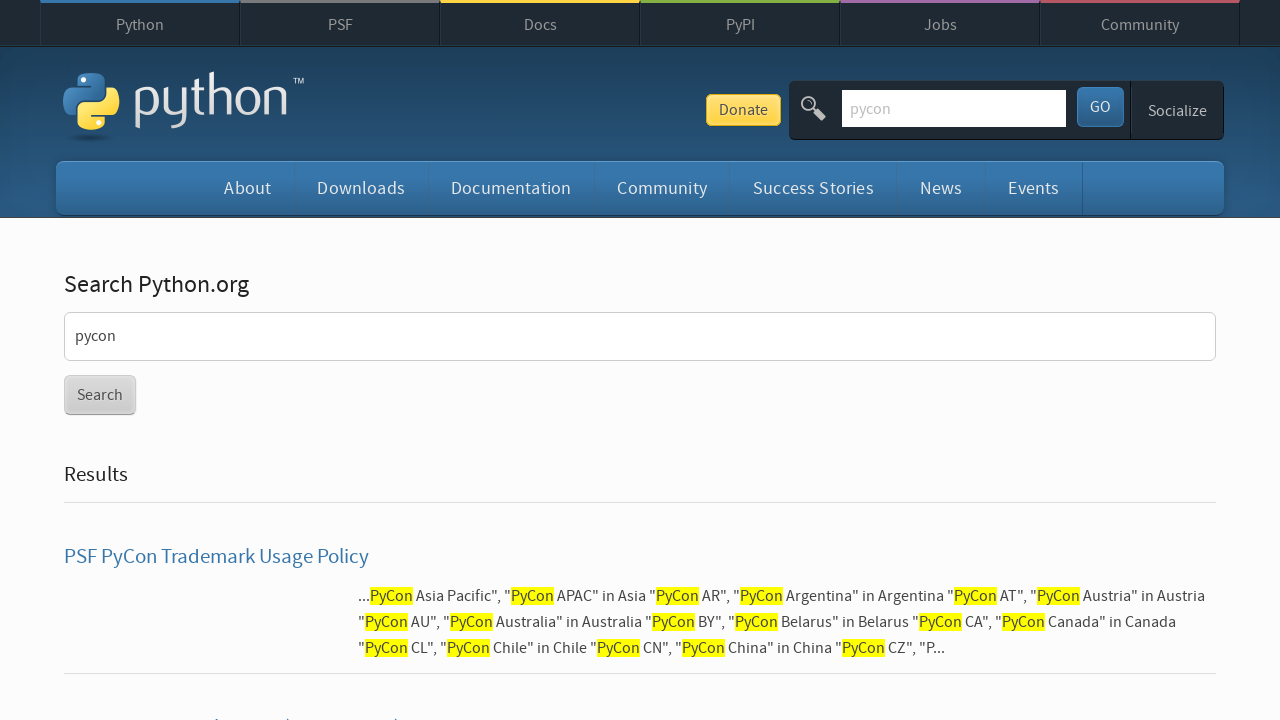

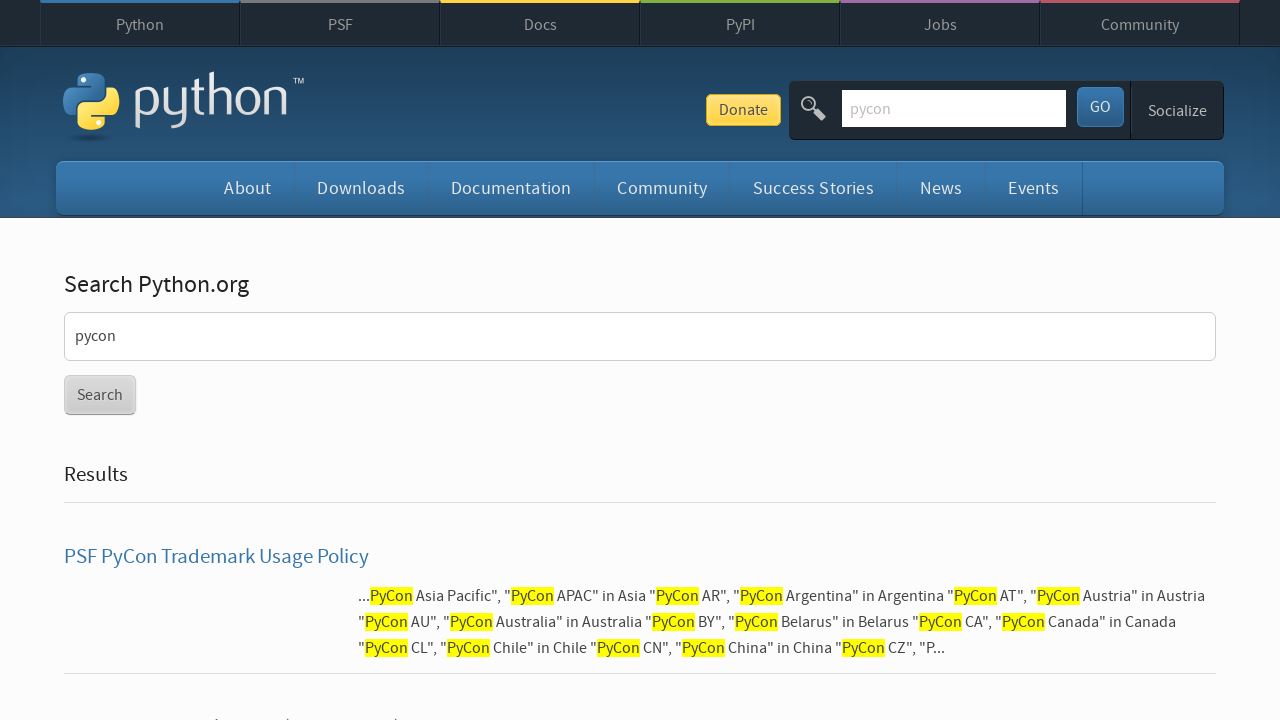